Clicks the Radient YouTube link and verifies navigation to the YouTube channel

Starting URL: https://radientanalytics.com

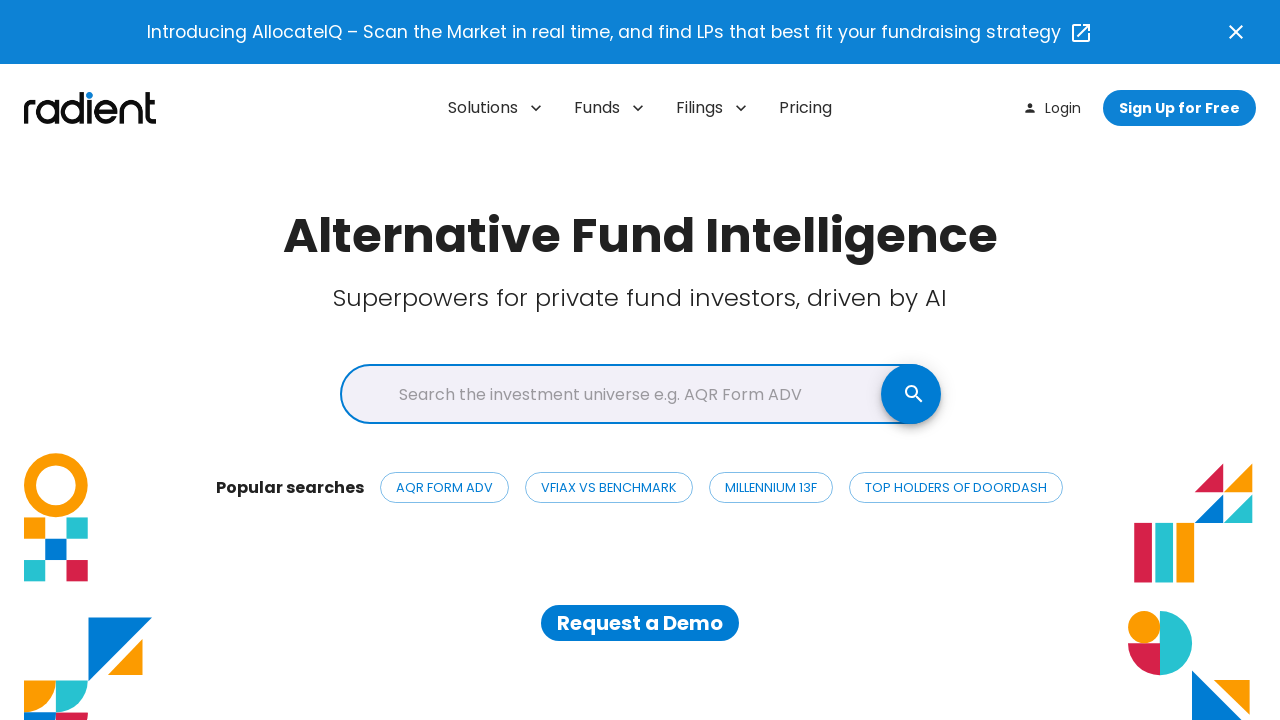

Clicked Radient YouTube link at (1076, 548) on a[href="https://www.youtube.com/channel/UCSOLadbPXfNDJNhNmiCdYSw"]
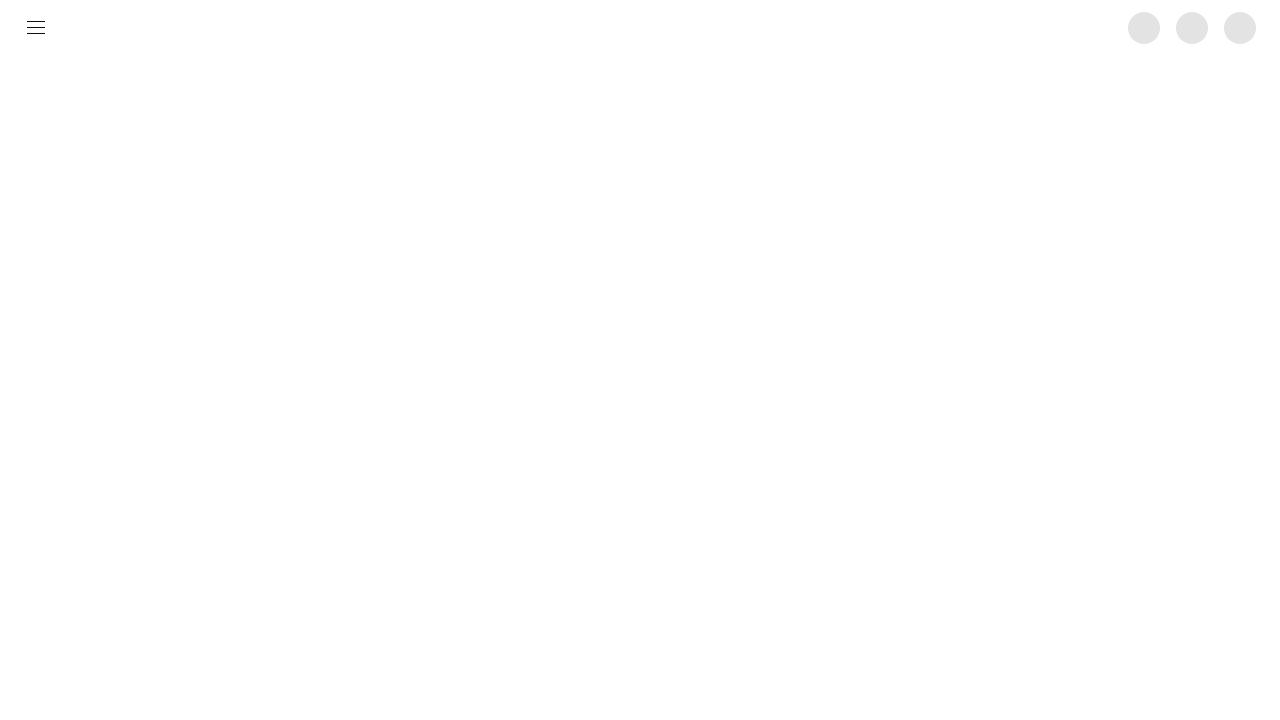

Waited for YouTube page to load
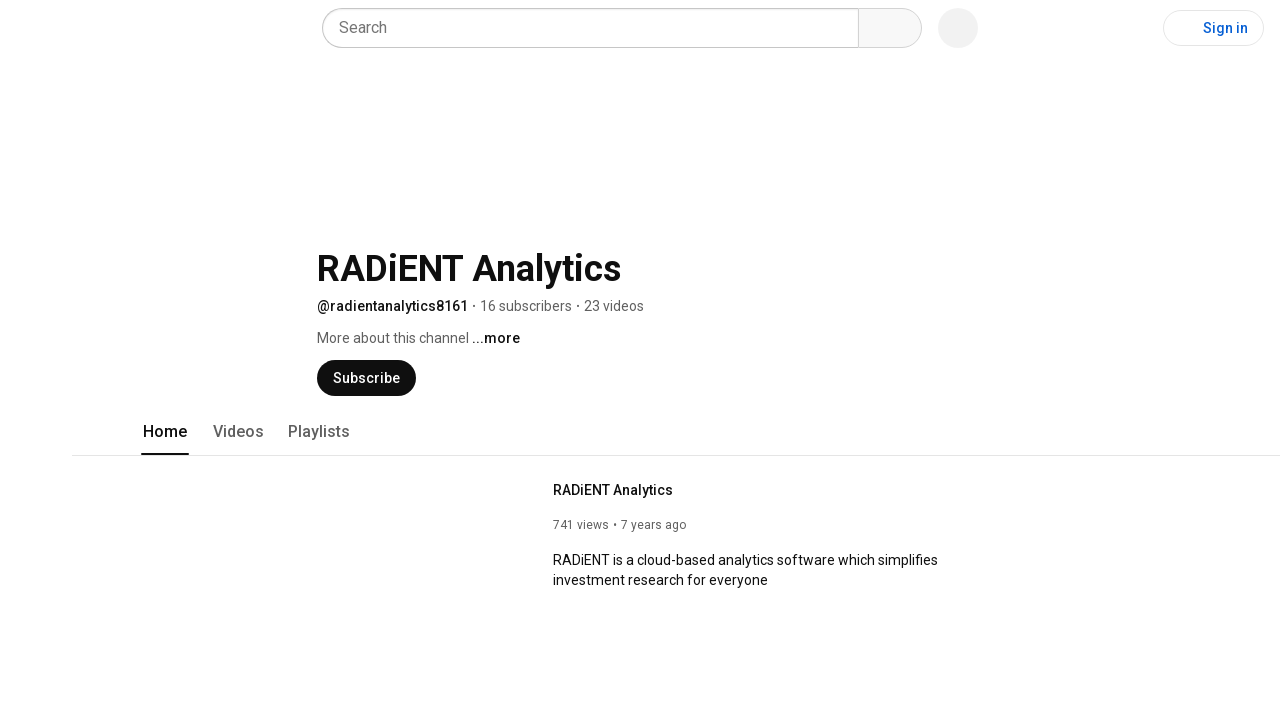

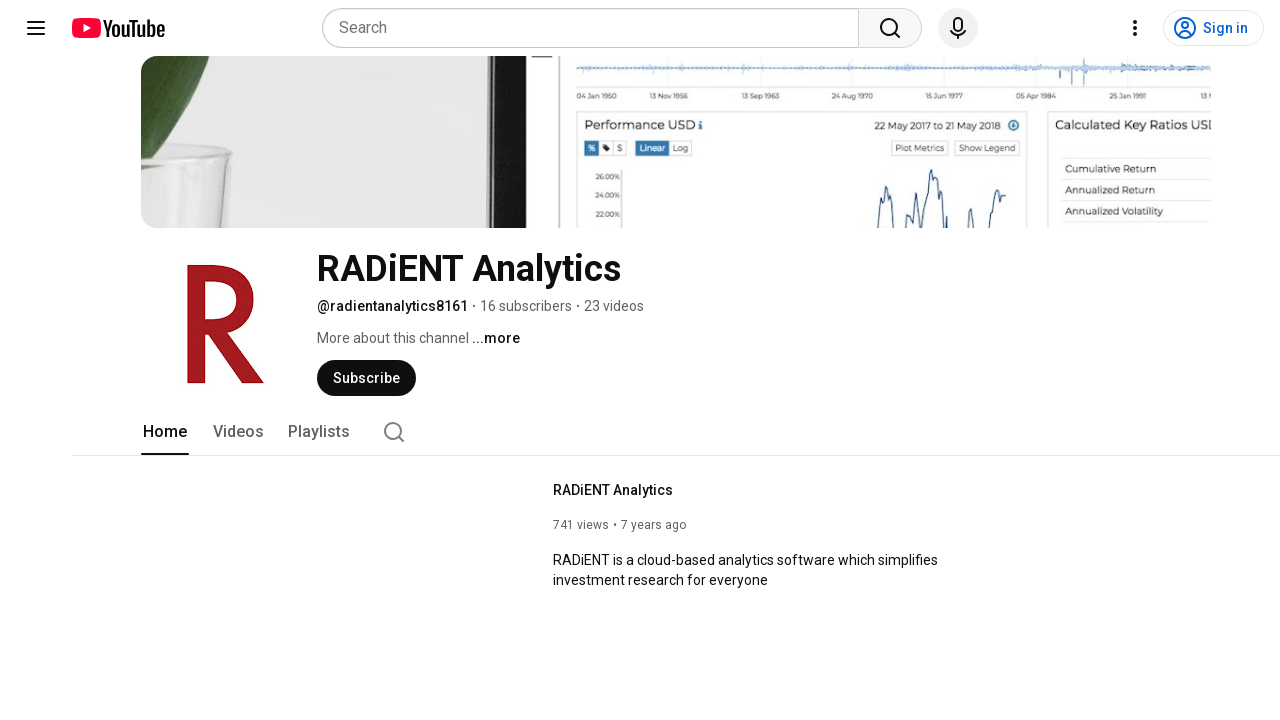